Verifies that the website URL is correctly loaded as https://buyme.co.il/

Starting URL: https://buyme.co.il

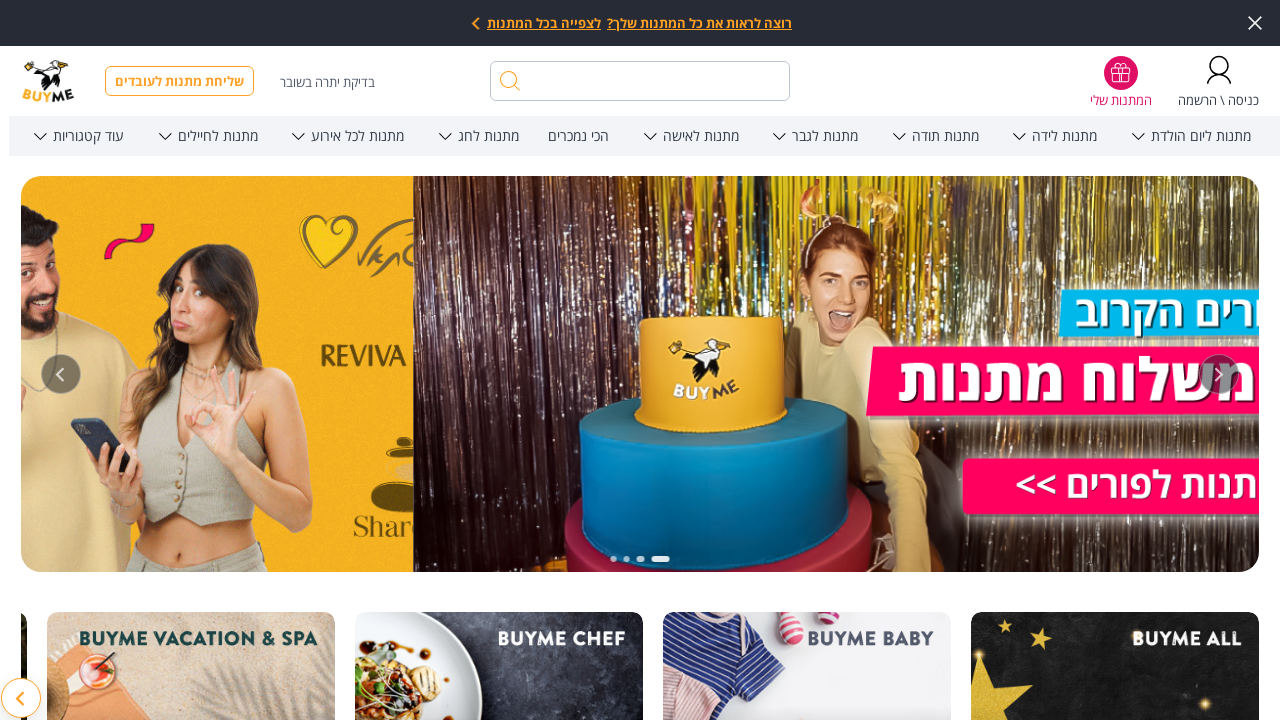

Verified that the website URL is correctly loaded as https://buyme.co.il/
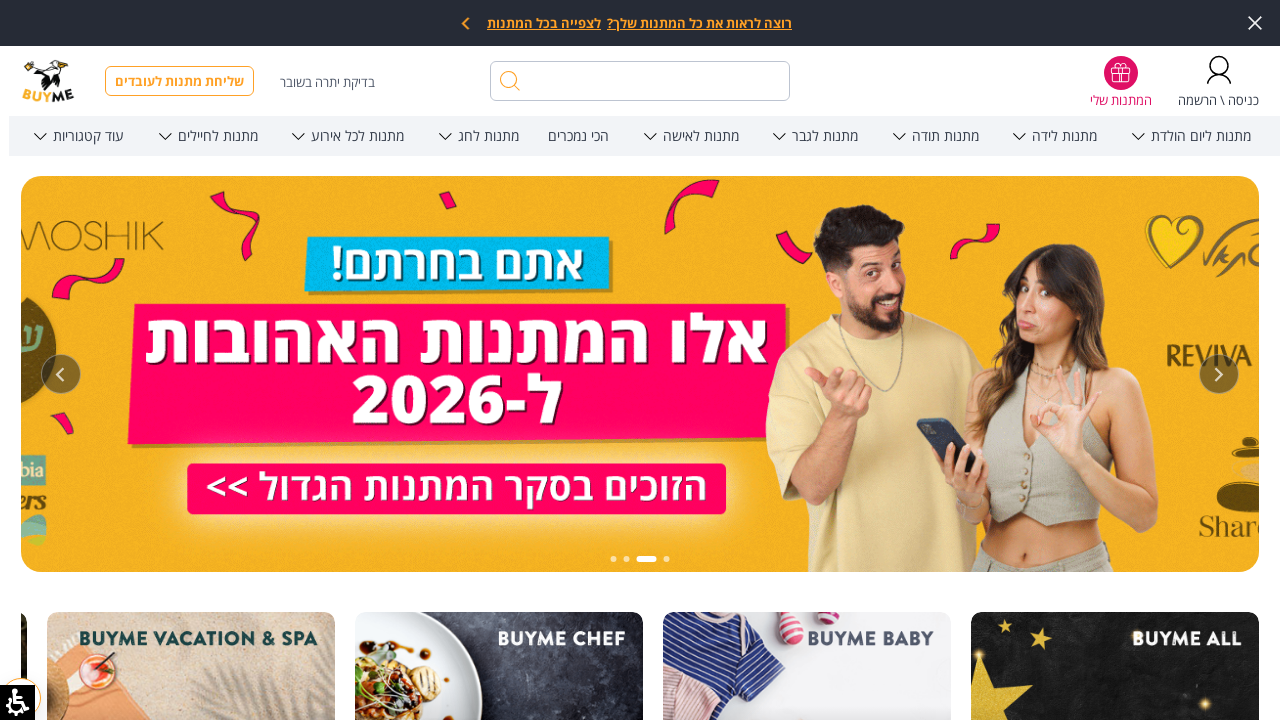

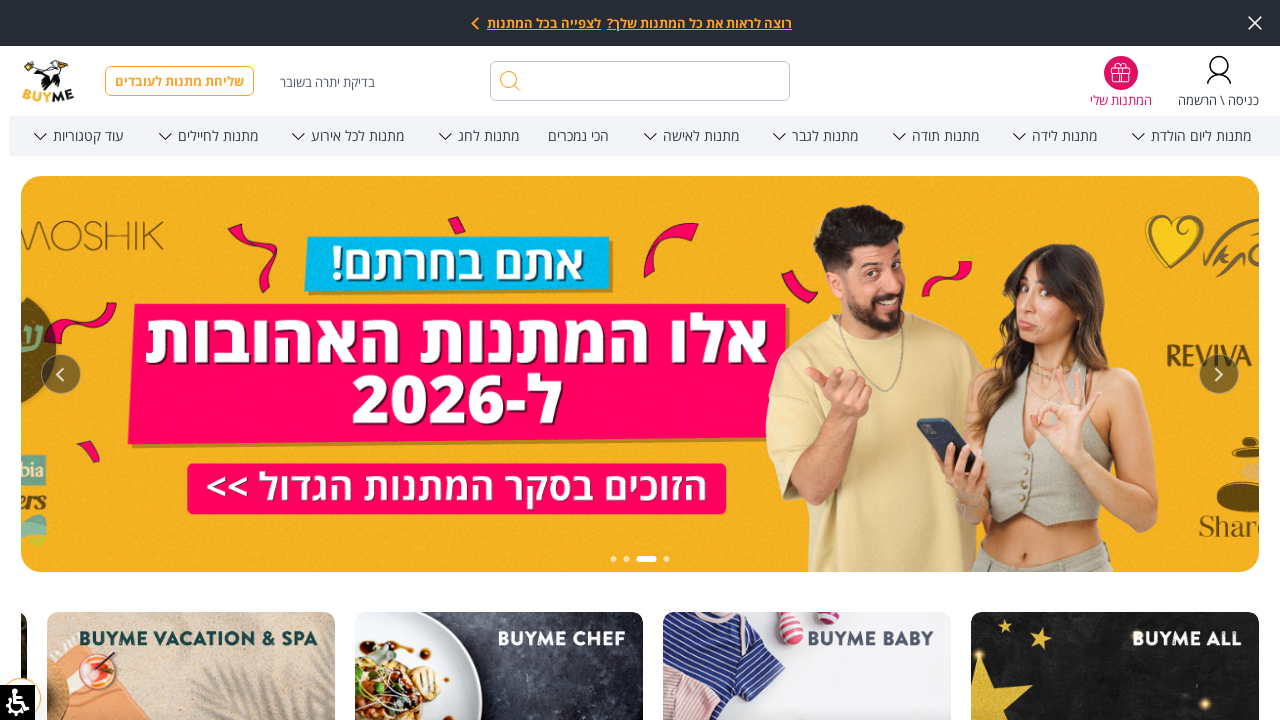